Tests that edits are saved when the edit field loses focus (blur event)

Starting URL: https://demo.playwright.dev/todomvc

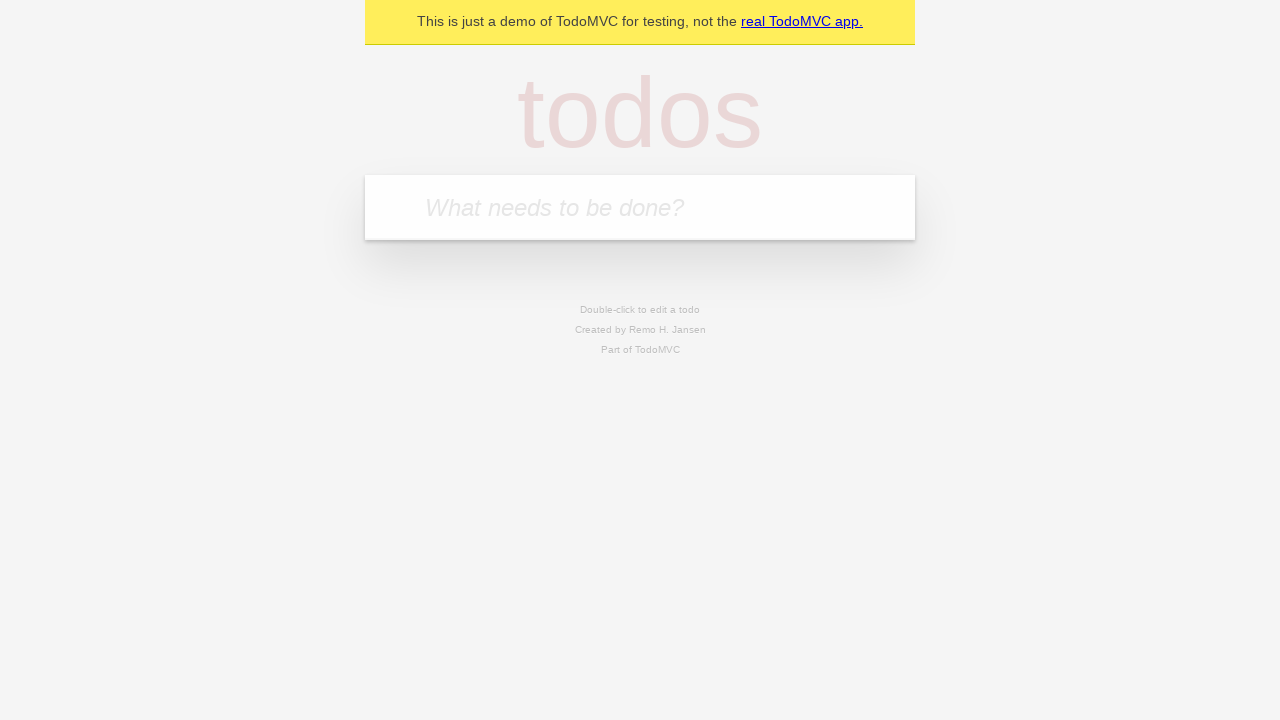

Filled new todo field with 'buy some cheese' on internal:attr=[placeholder="What needs to be done?"i]
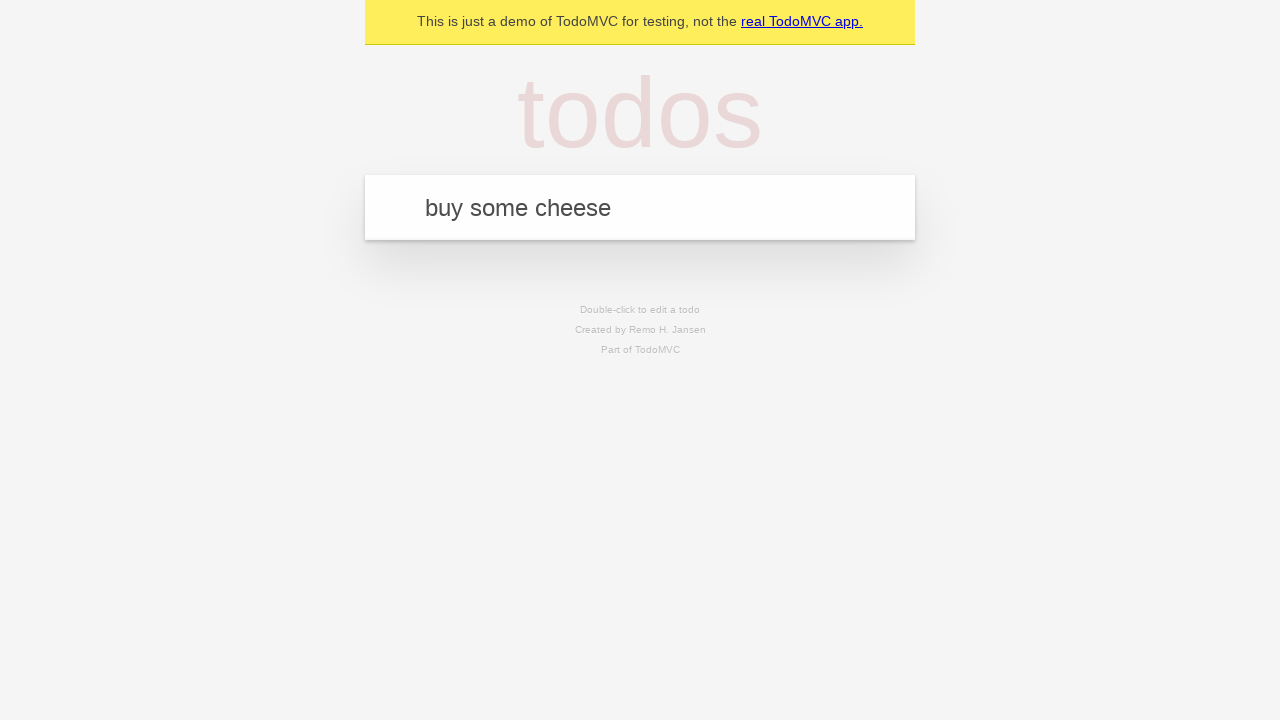

Pressed Enter to create todo 'buy some cheese' on internal:attr=[placeholder="What needs to be done?"i]
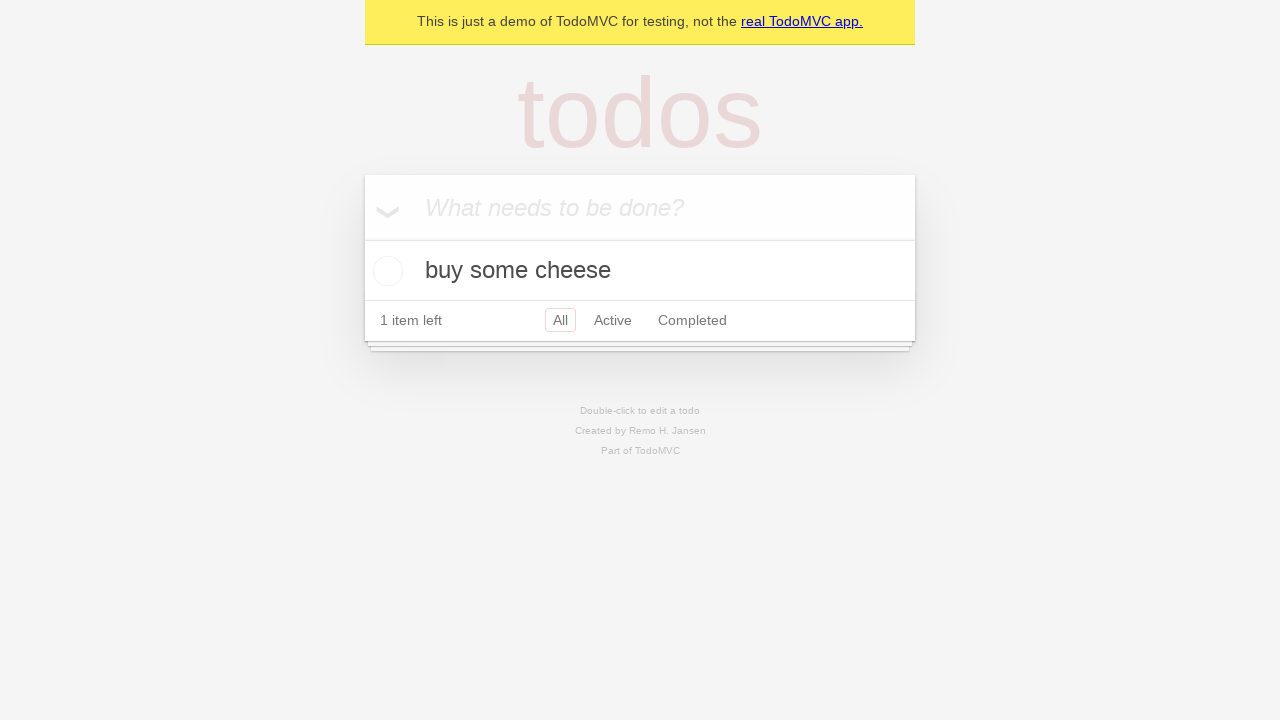

Filled new todo field with 'feed the cat' on internal:attr=[placeholder="What needs to be done?"i]
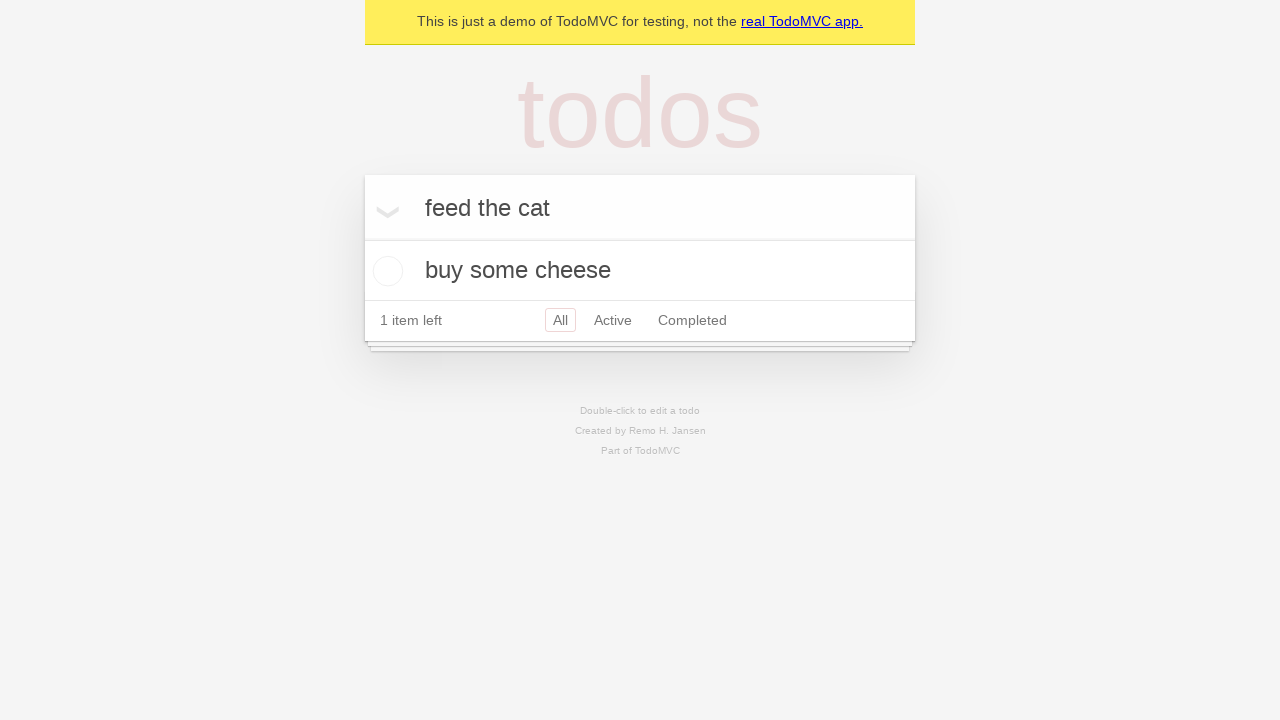

Pressed Enter to create todo 'feed the cat' on internal:attr=[placeholder="What needs to be done?"i]
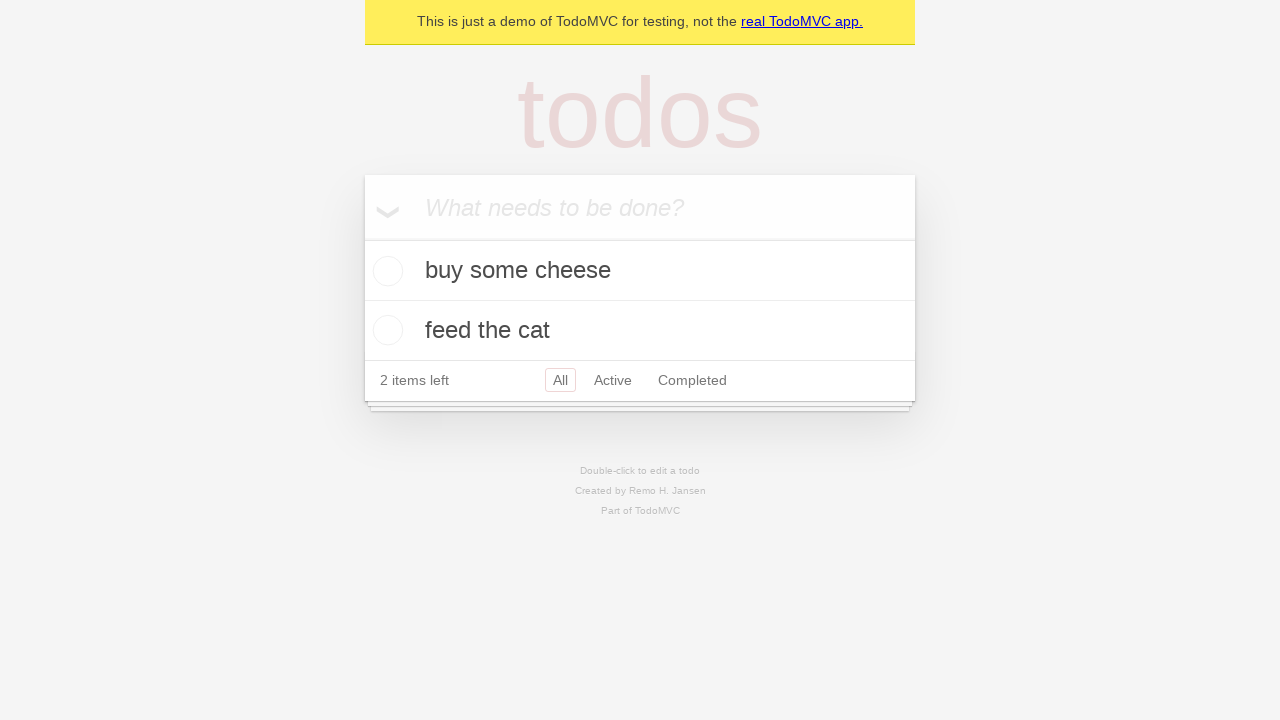

Filled new todo field with 'book a doctors appointment' on internal:attr=[placeholder="What needs to be done?"i]
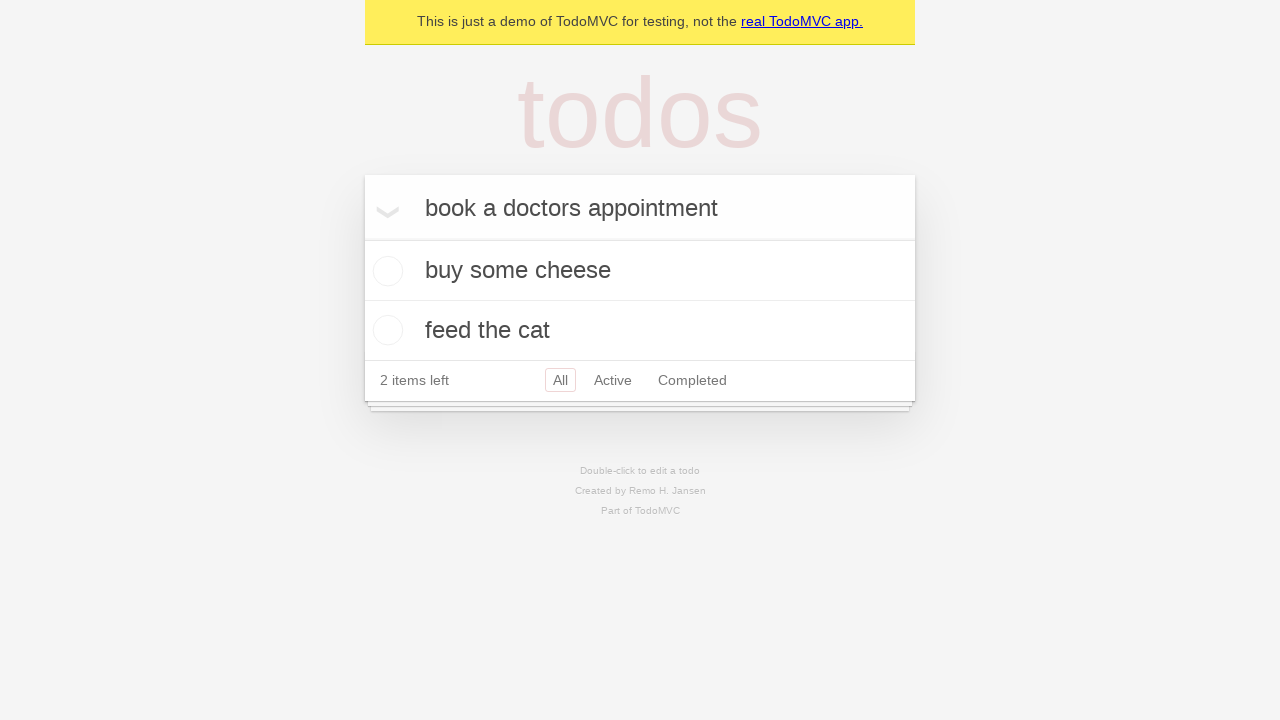

Pressed Enter to create todo 'book a doctors appointment' on internal:attr=[placeholder="What needs to be done?"i]
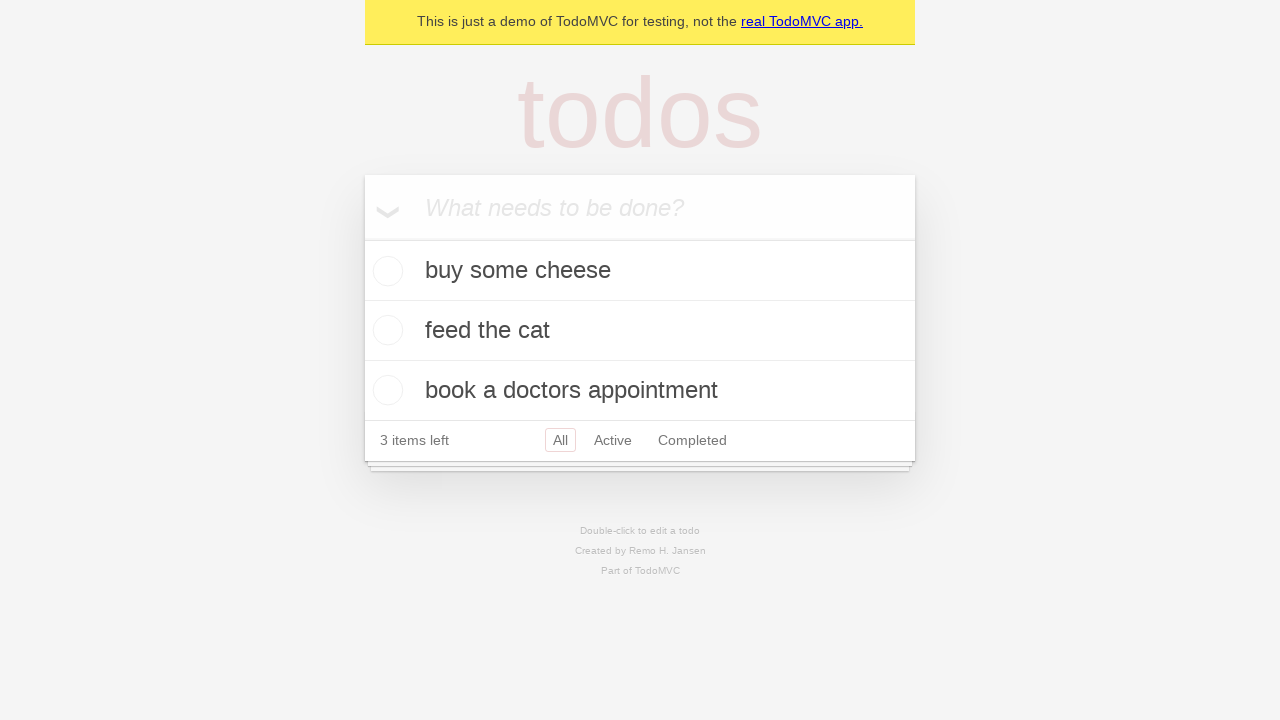

Located all todo items
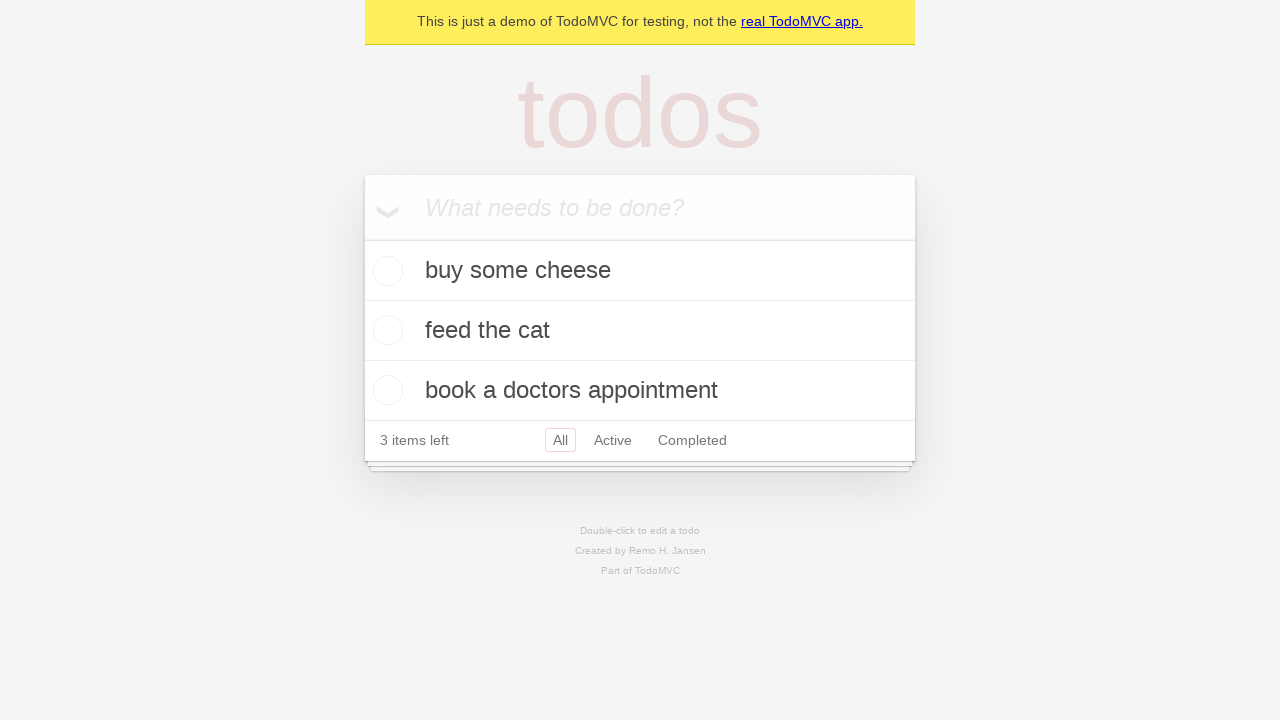

Double-clicked second todo item to enter edit mode at (640, 331) on internal:testid=[data-testid="todo-item"s] >> nth=1
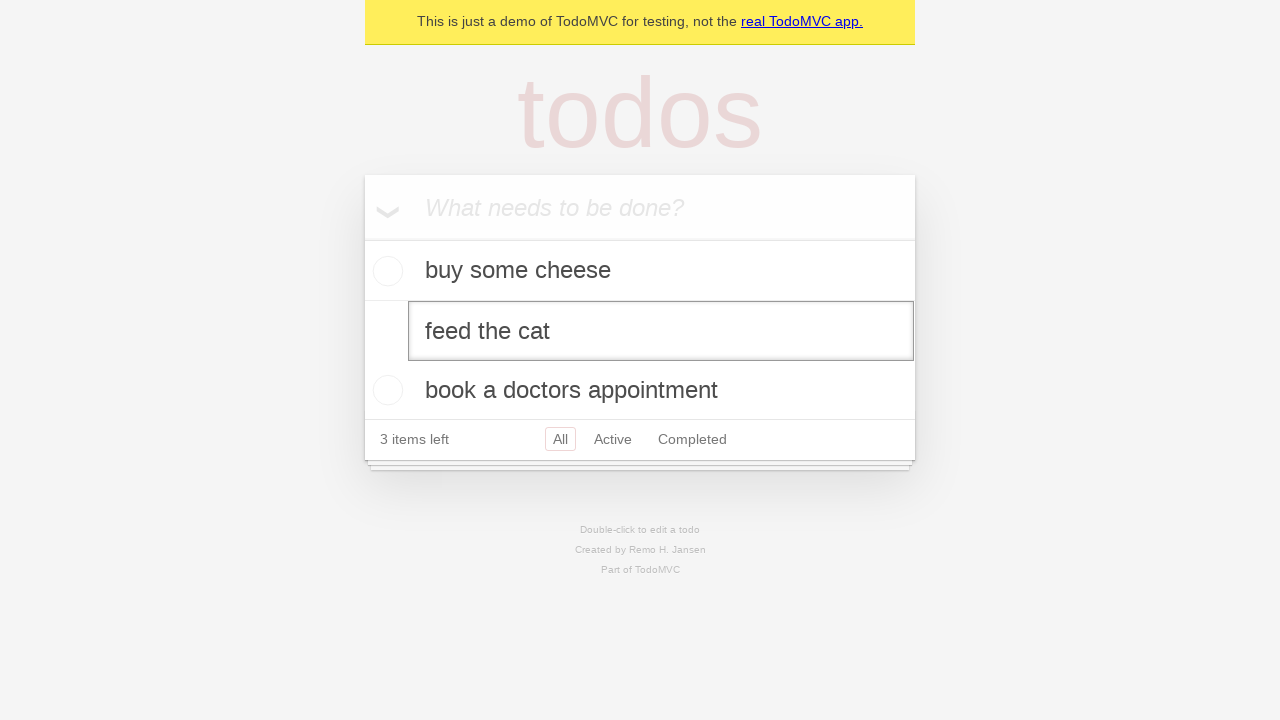

Filled edit field with 'buy some sausages' on internal:testid=[data-testid="todo-item"s] >> nth=1 >> internal:role=textbox[nam
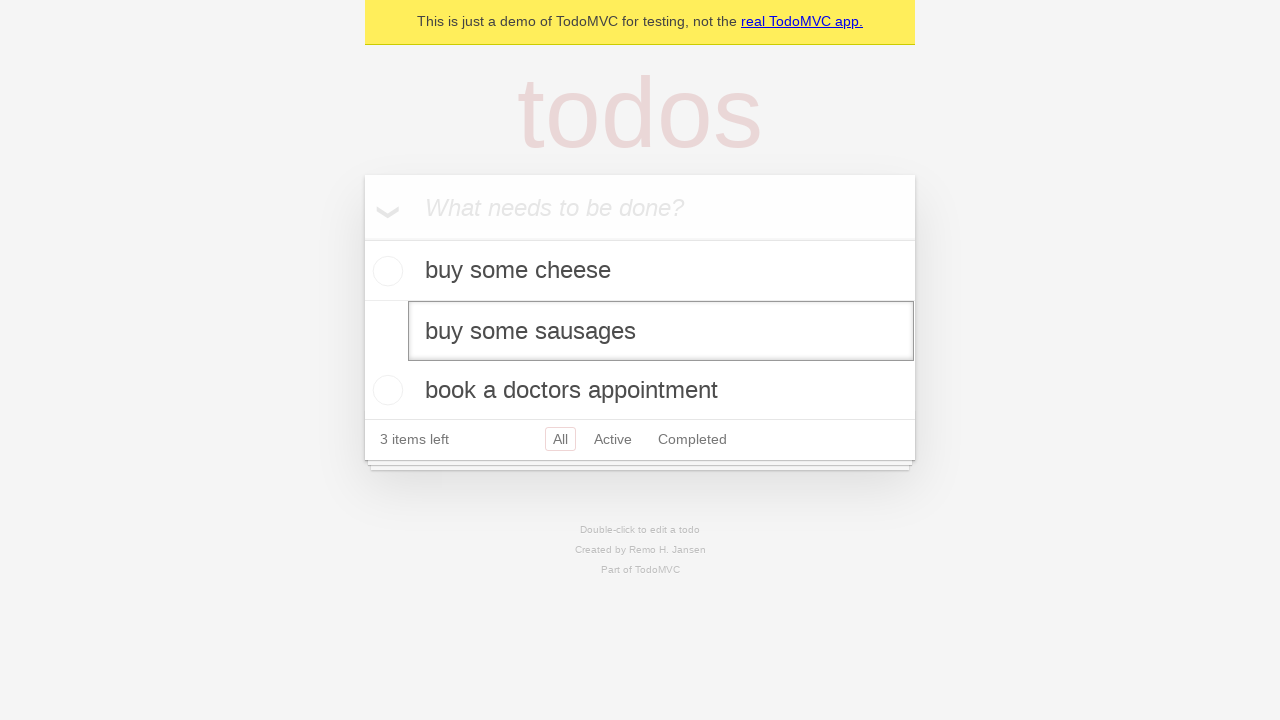

Dispatched blur event to save edit
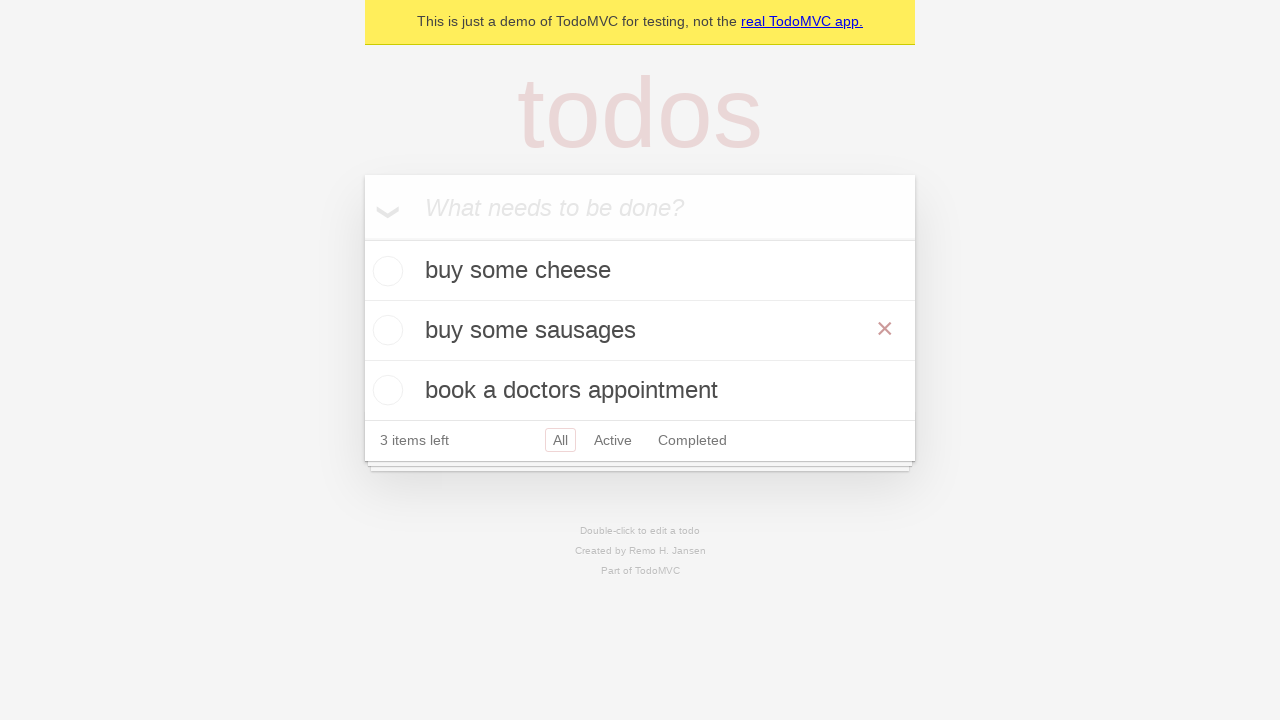

Verified todo items have expected text with edited item saved
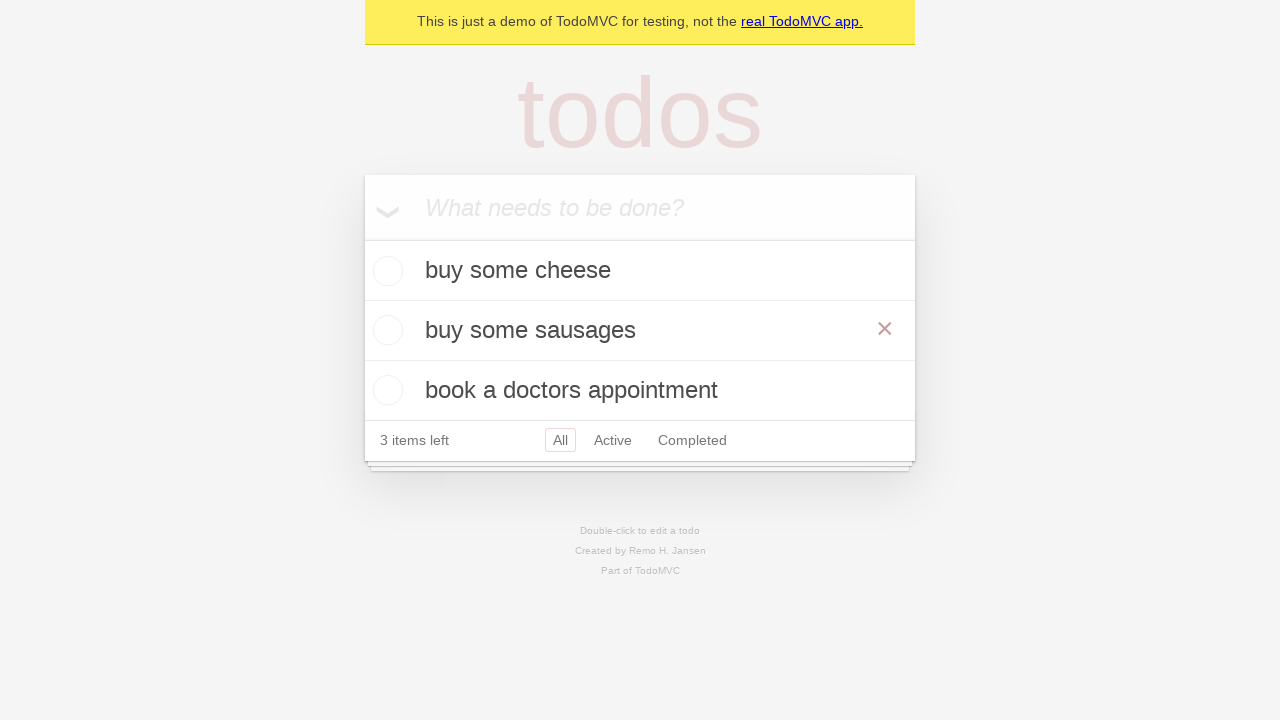

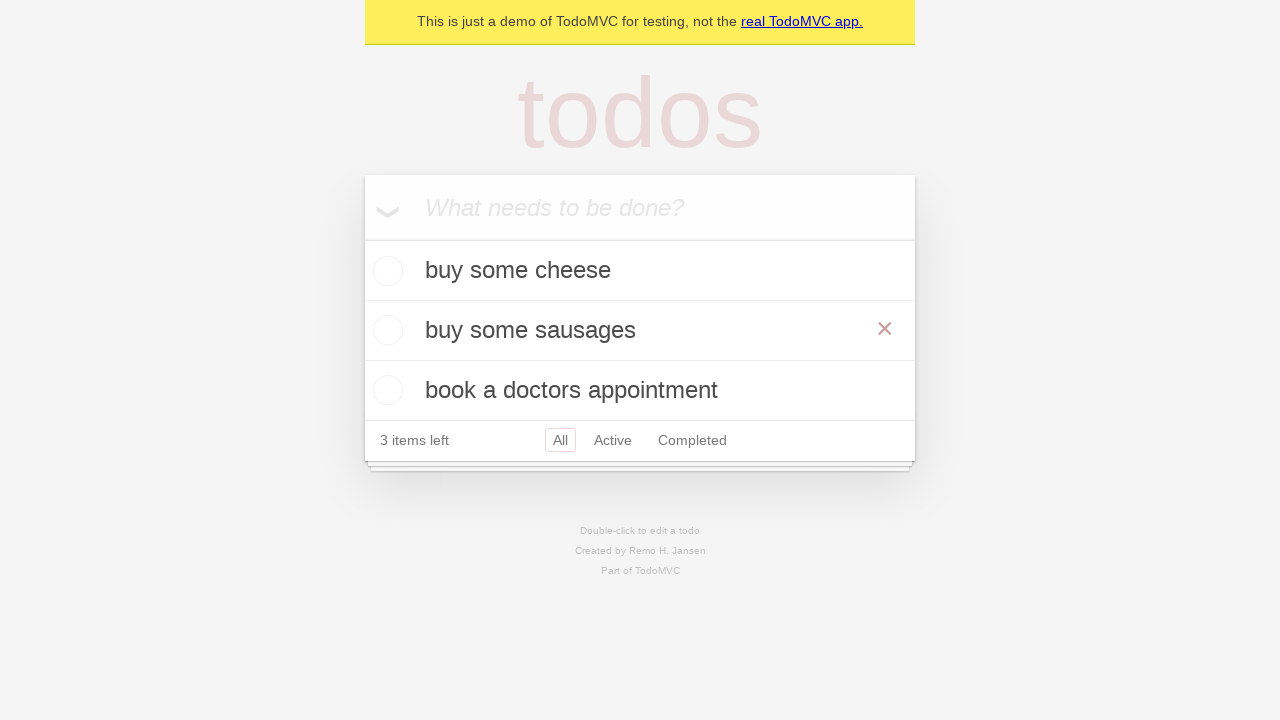